Tests various link types including links that open in new tabs and API call links that return different HTTP status codes (201, 204, 301, 400, 401, 403, 404).

Starting URL: https://demoqa.com/links

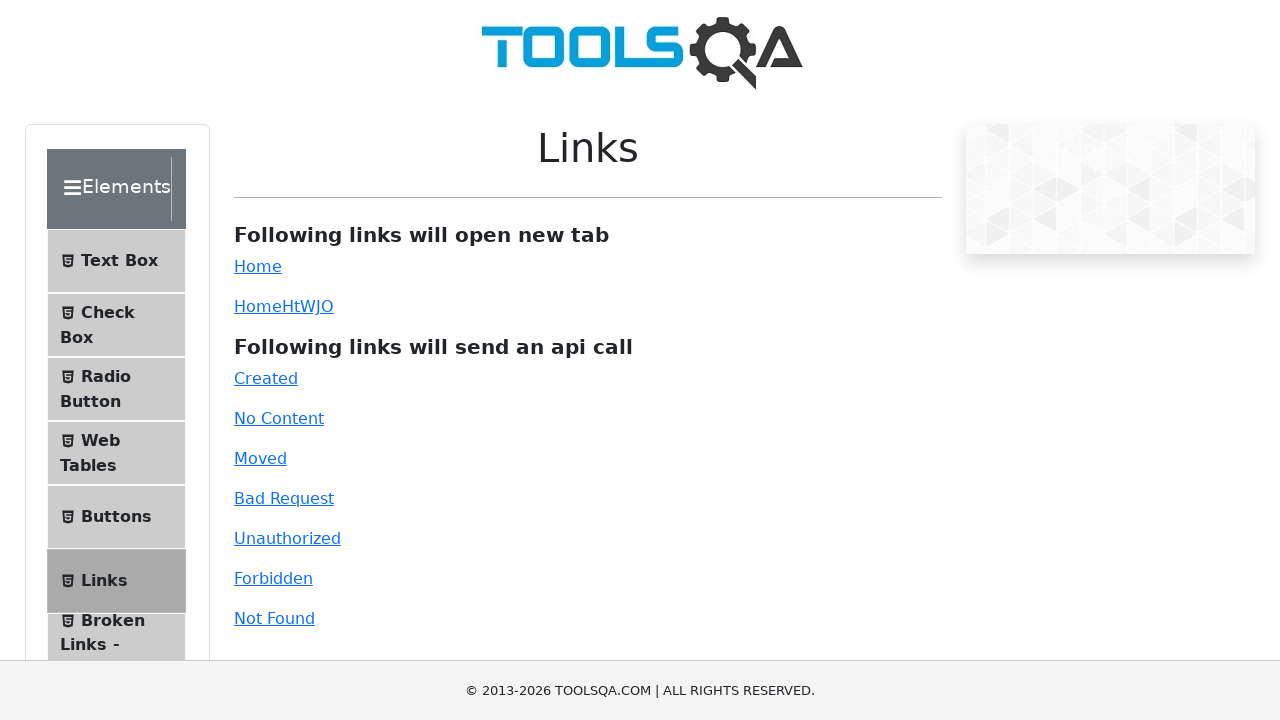

Scrolled down to view all available links
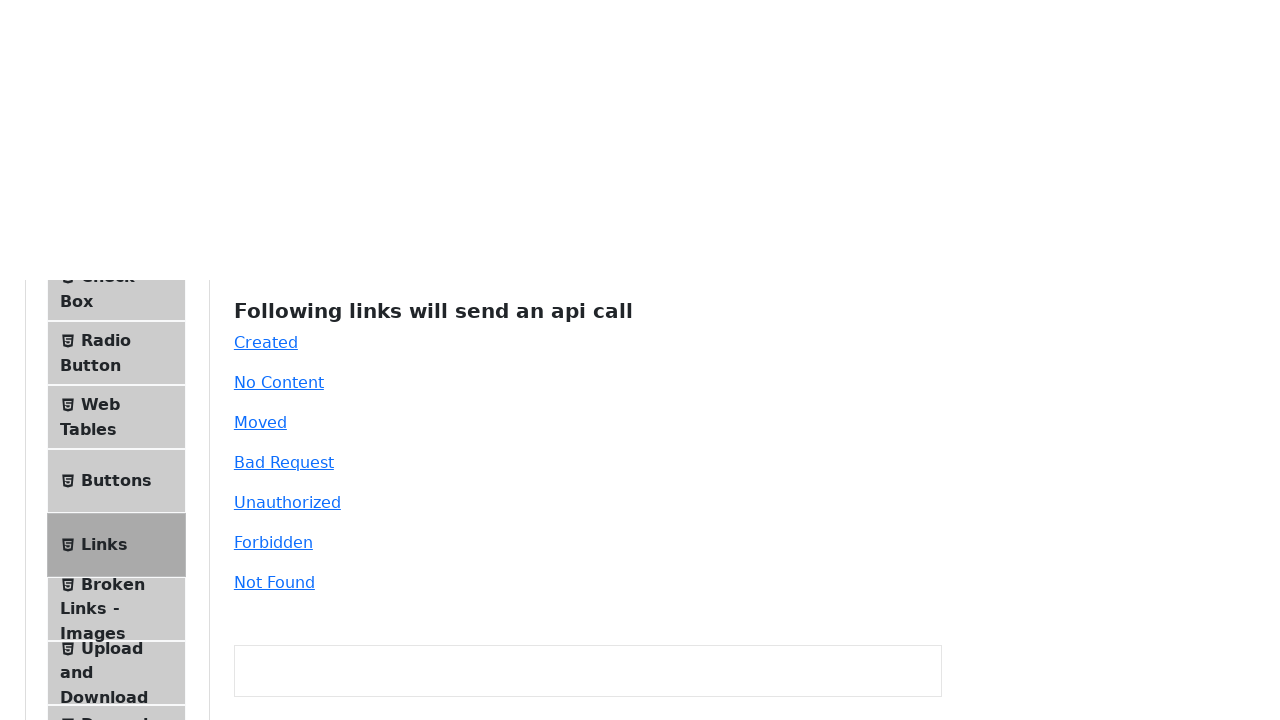

Verified simple link is visible
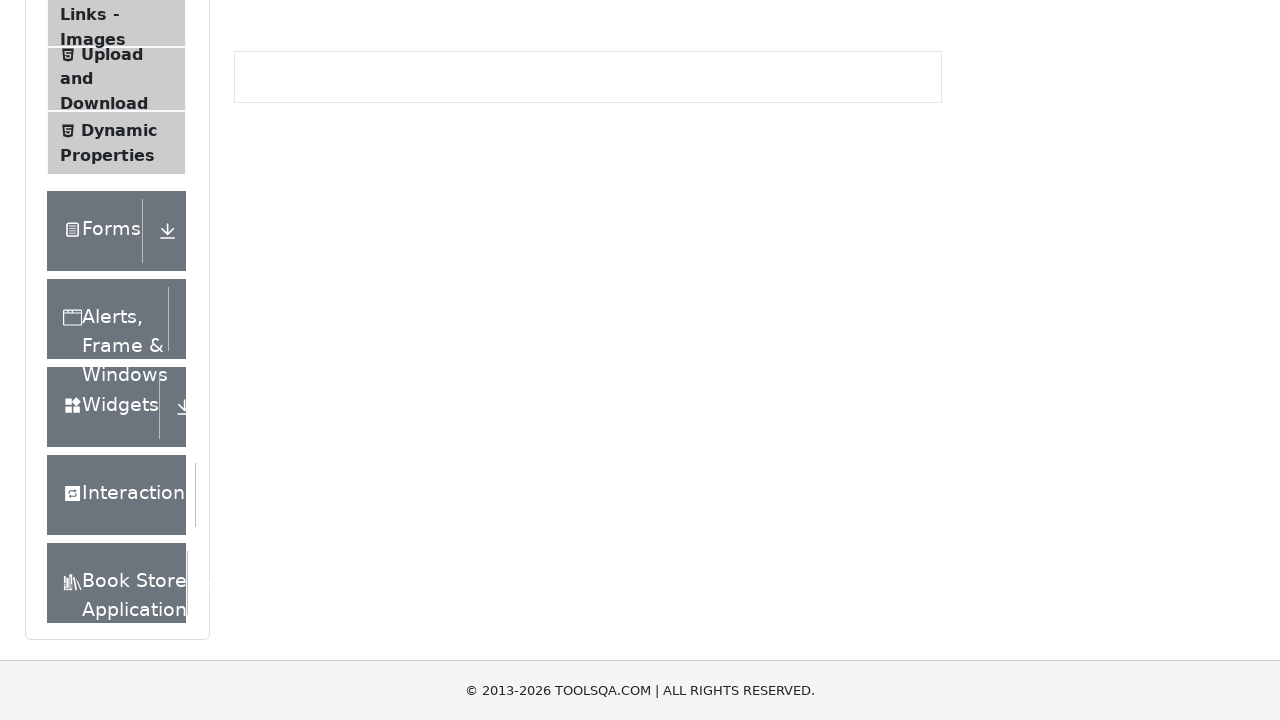

Verified dynamic link is visible
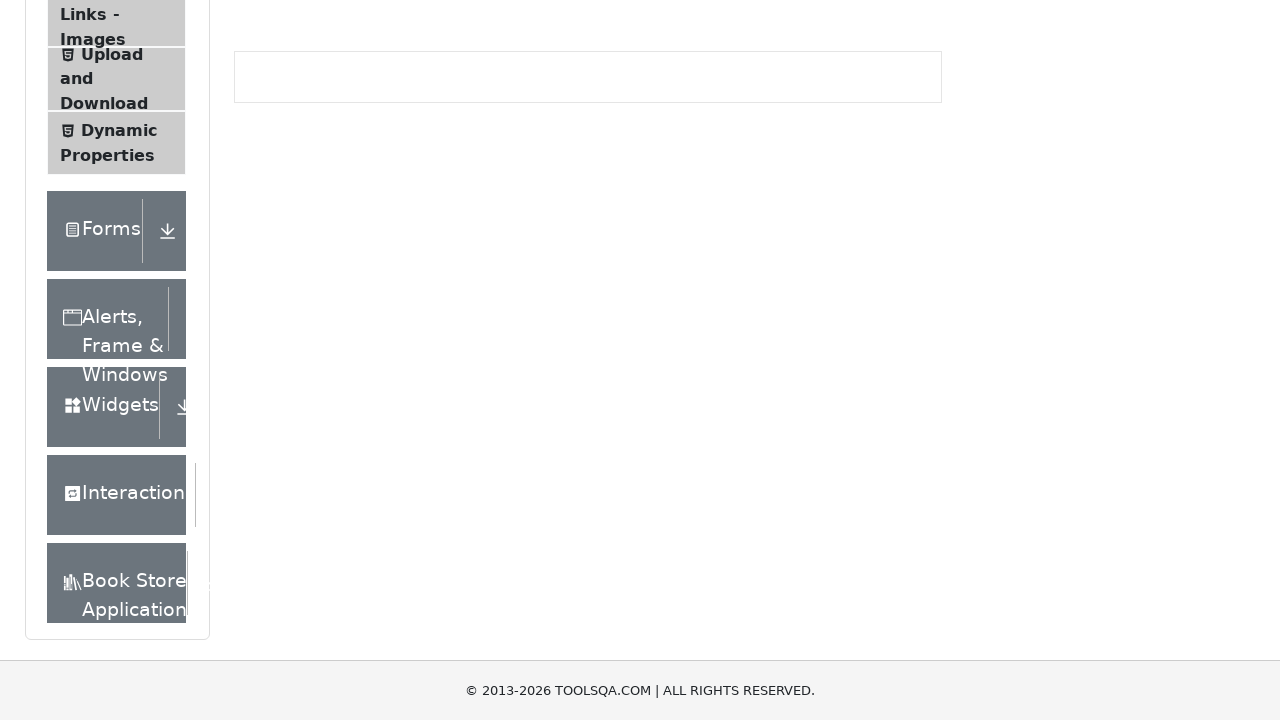

Verified created link is visible
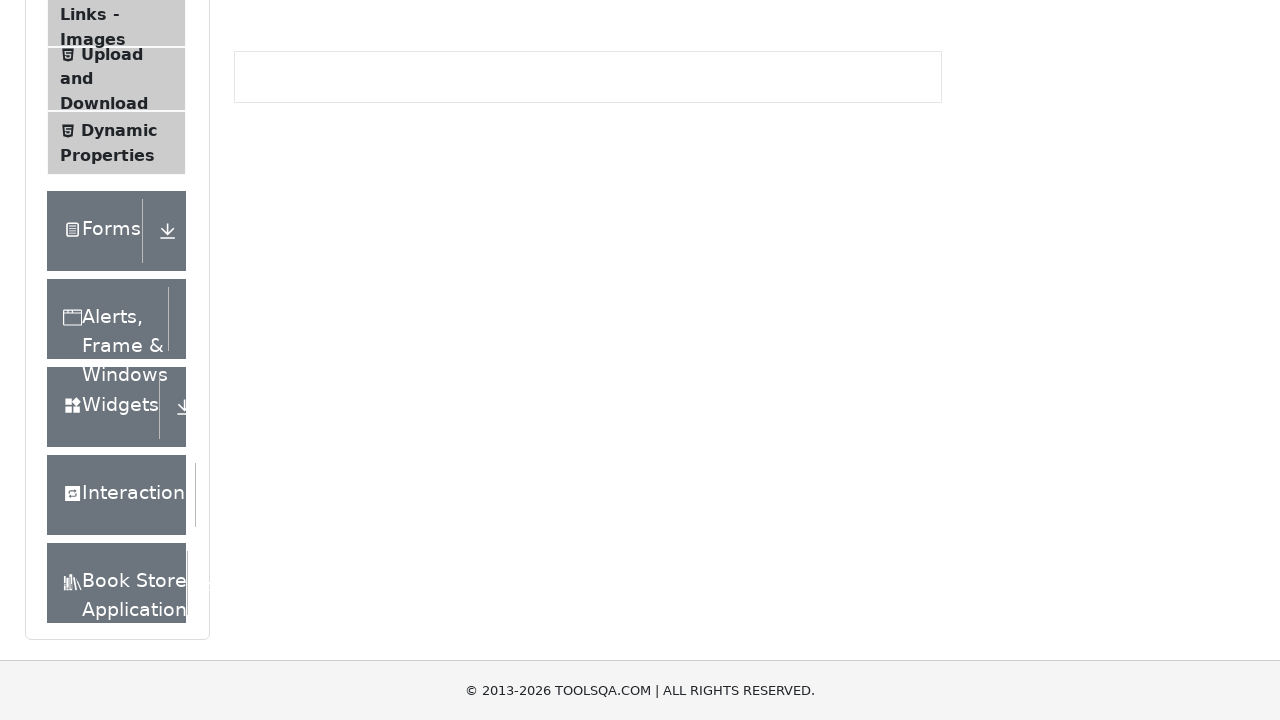

Verified no-content link is visible
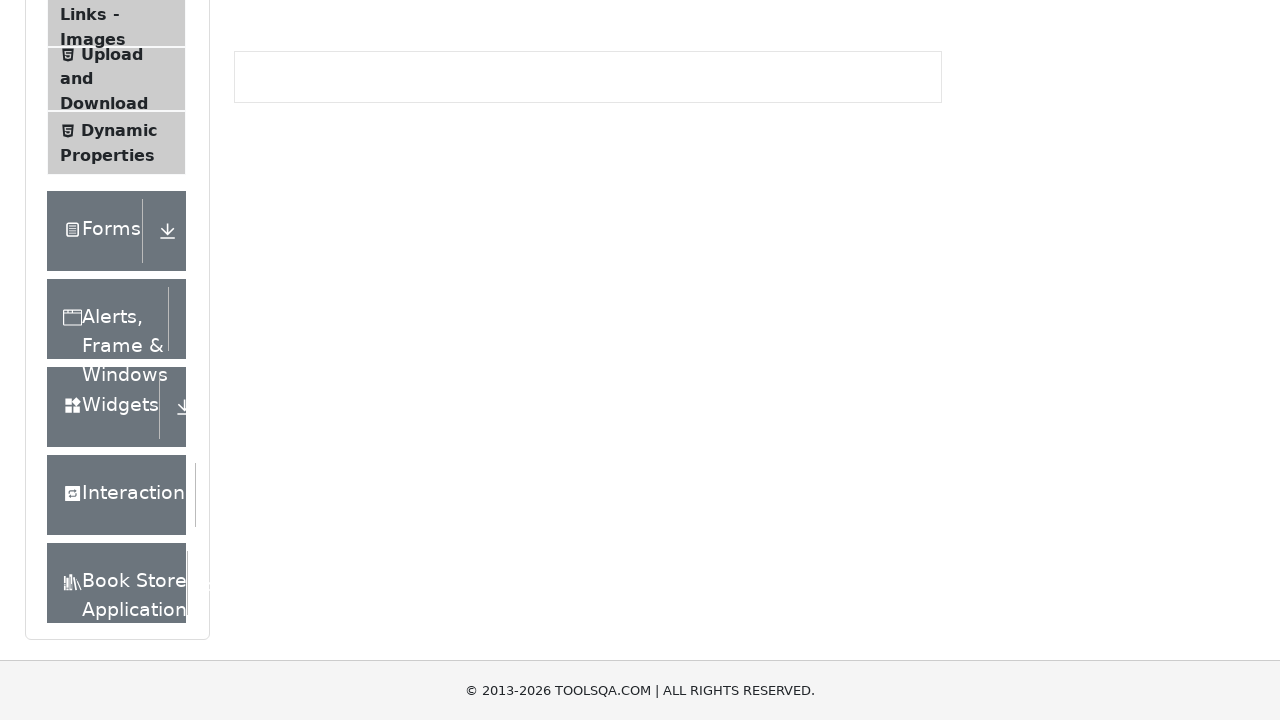

Verified moved link is visible
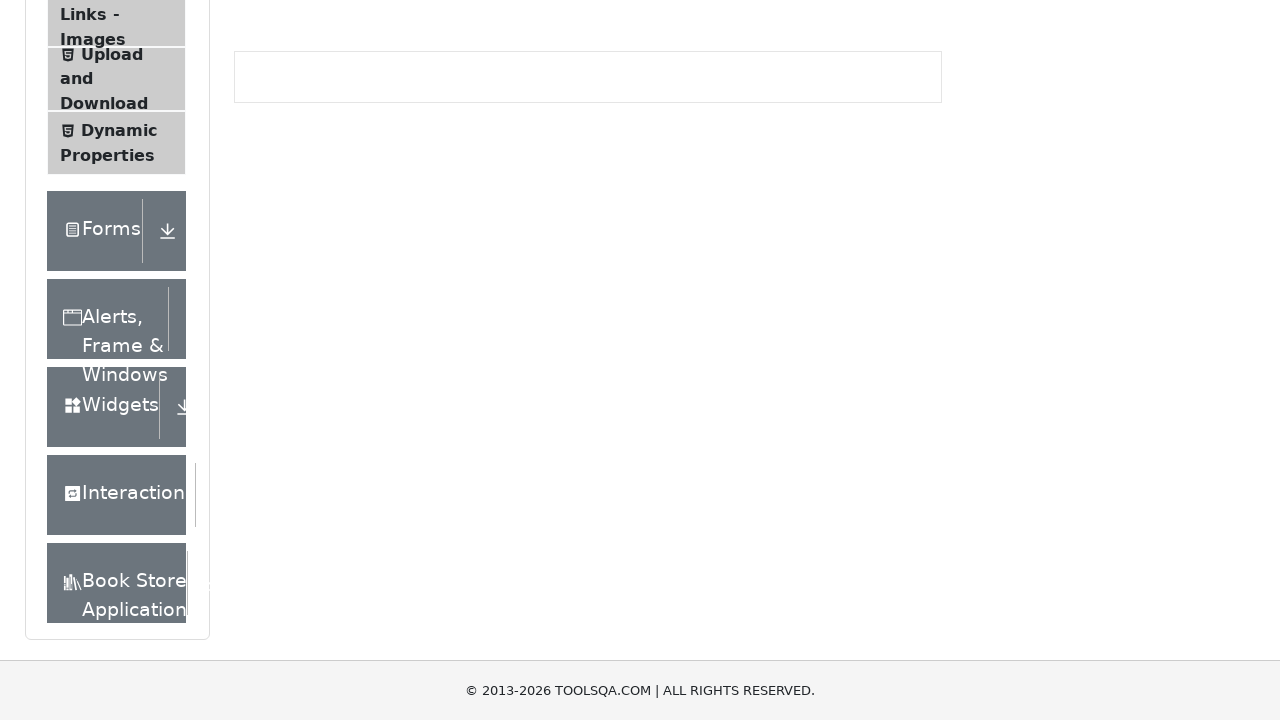

Verified bad-request link is visible
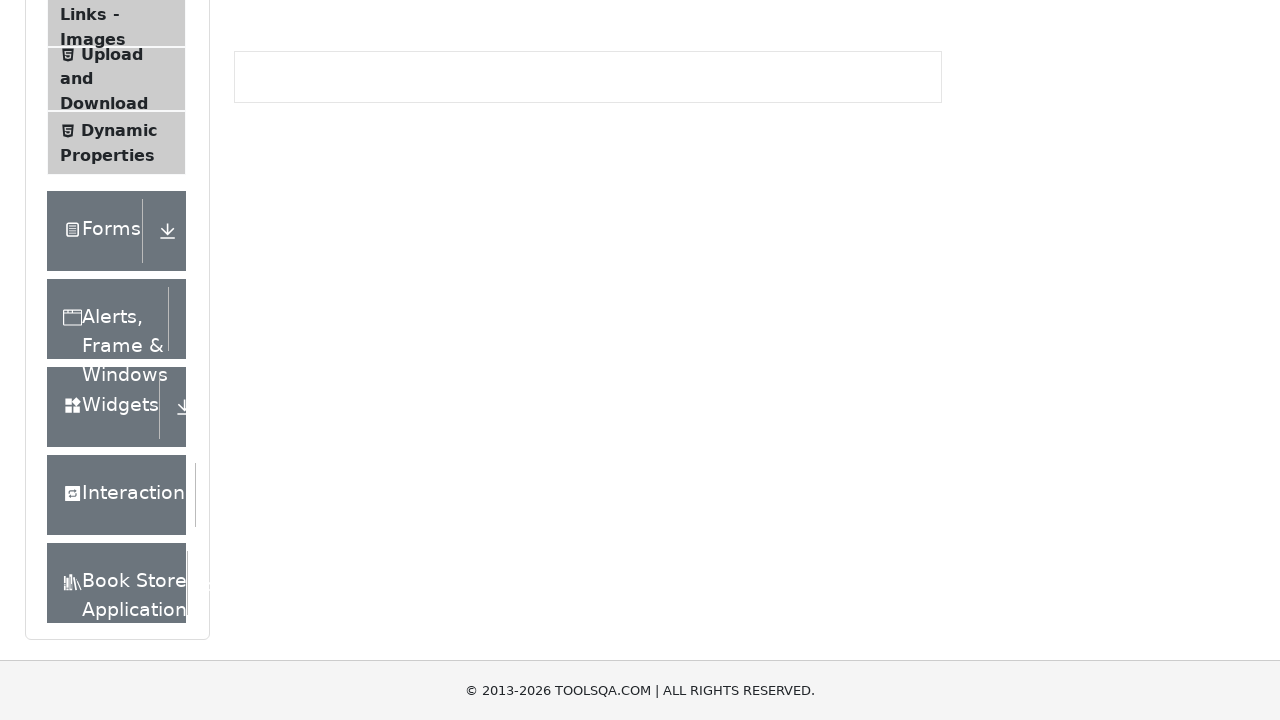

Verified unauthorized link is visible
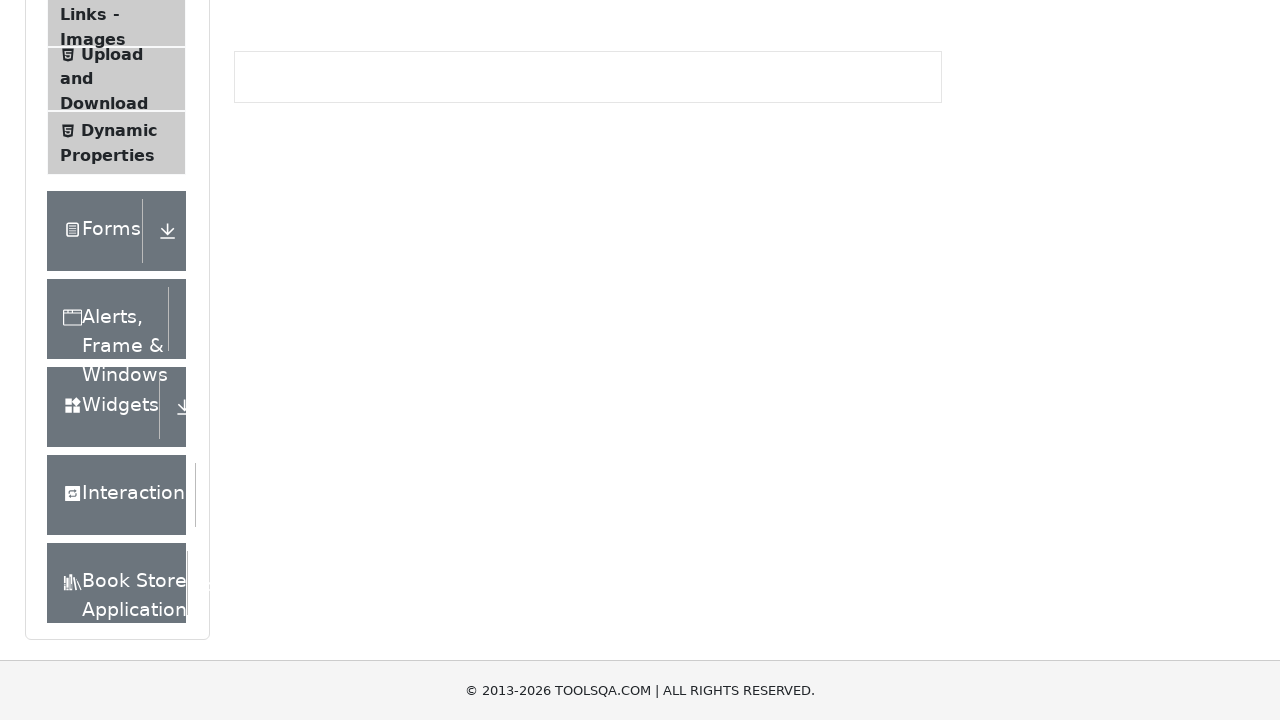

Verified forbidden link is visible
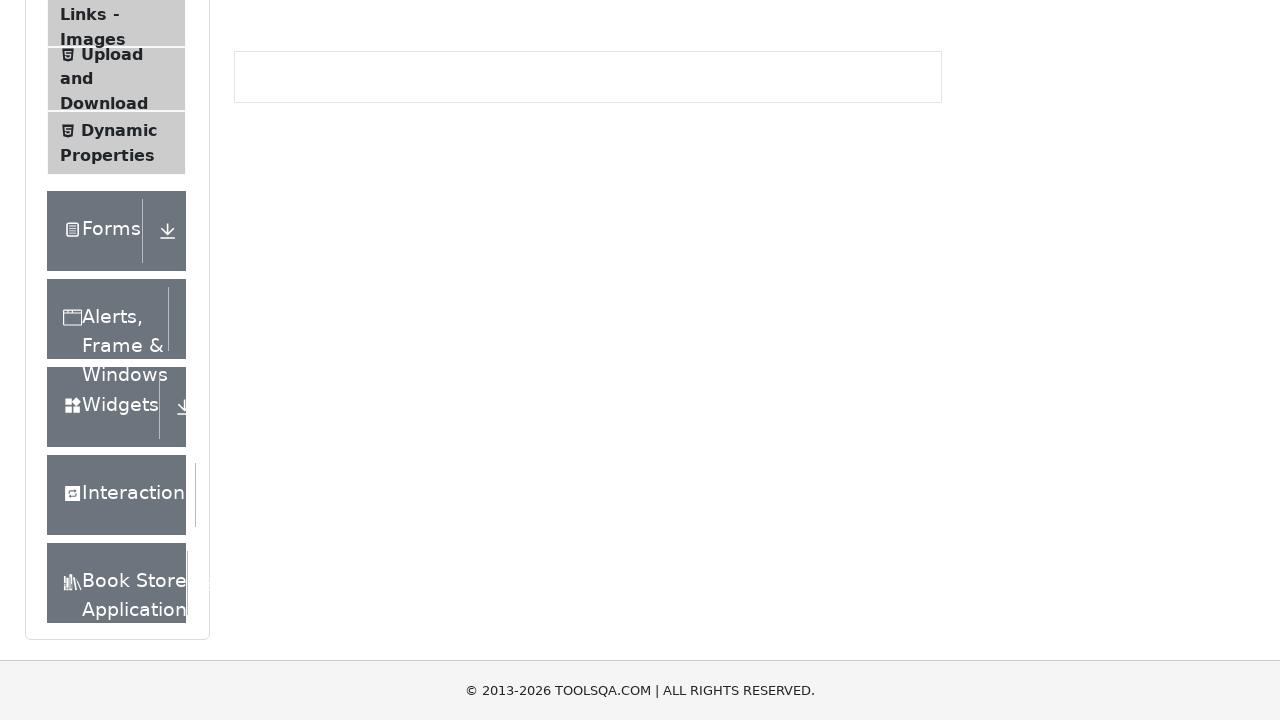

Verified invalid-url link is visible
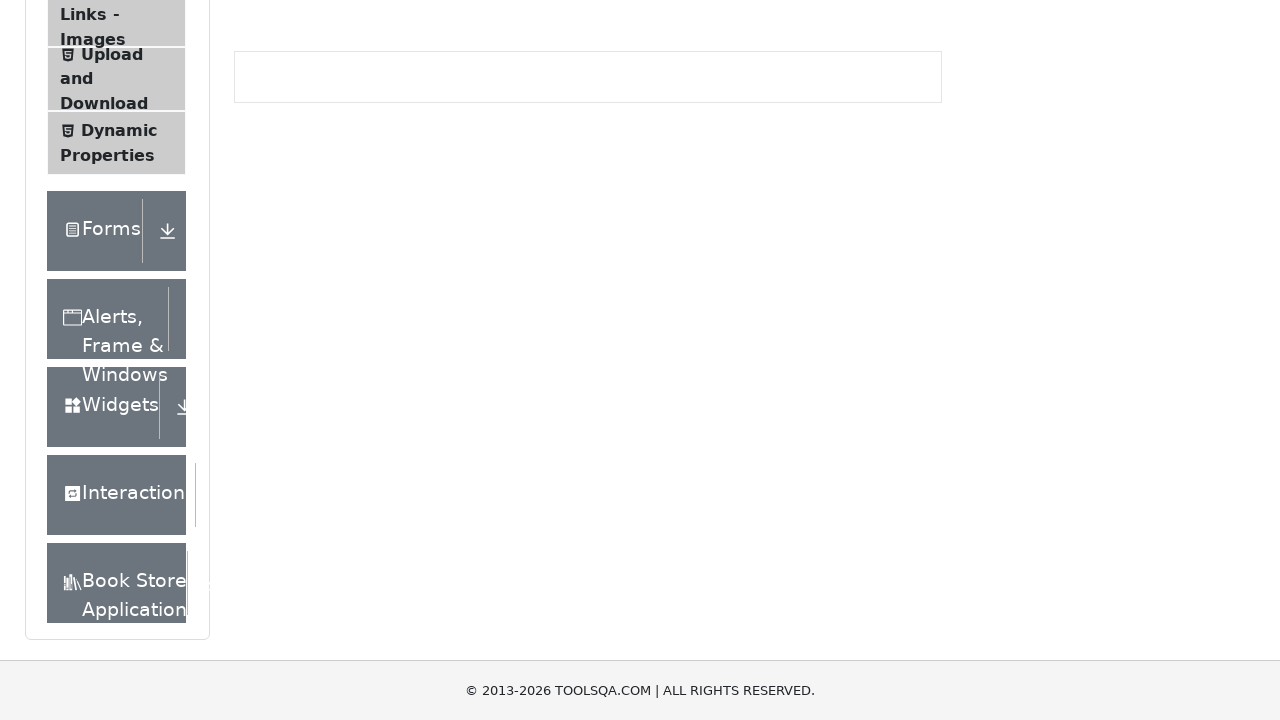

Clicked simple link that opens in new tab at (258, 266) on #simpleLink
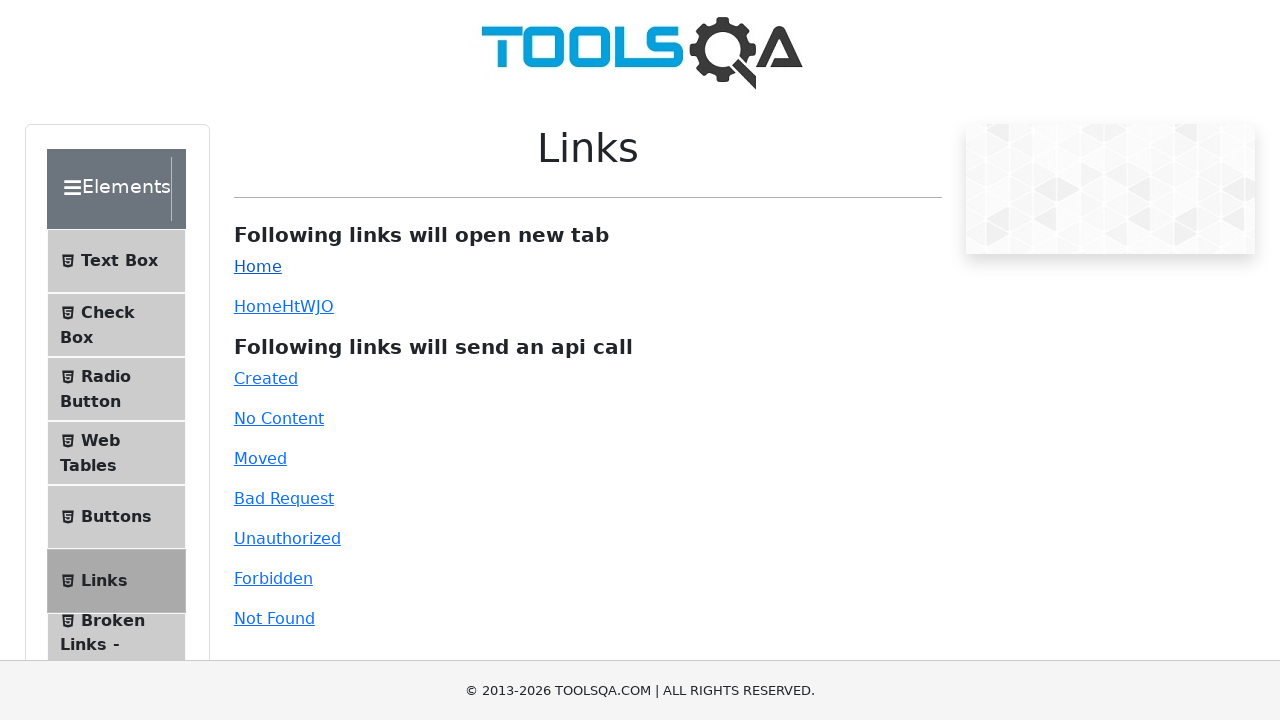

New tab loaded completely
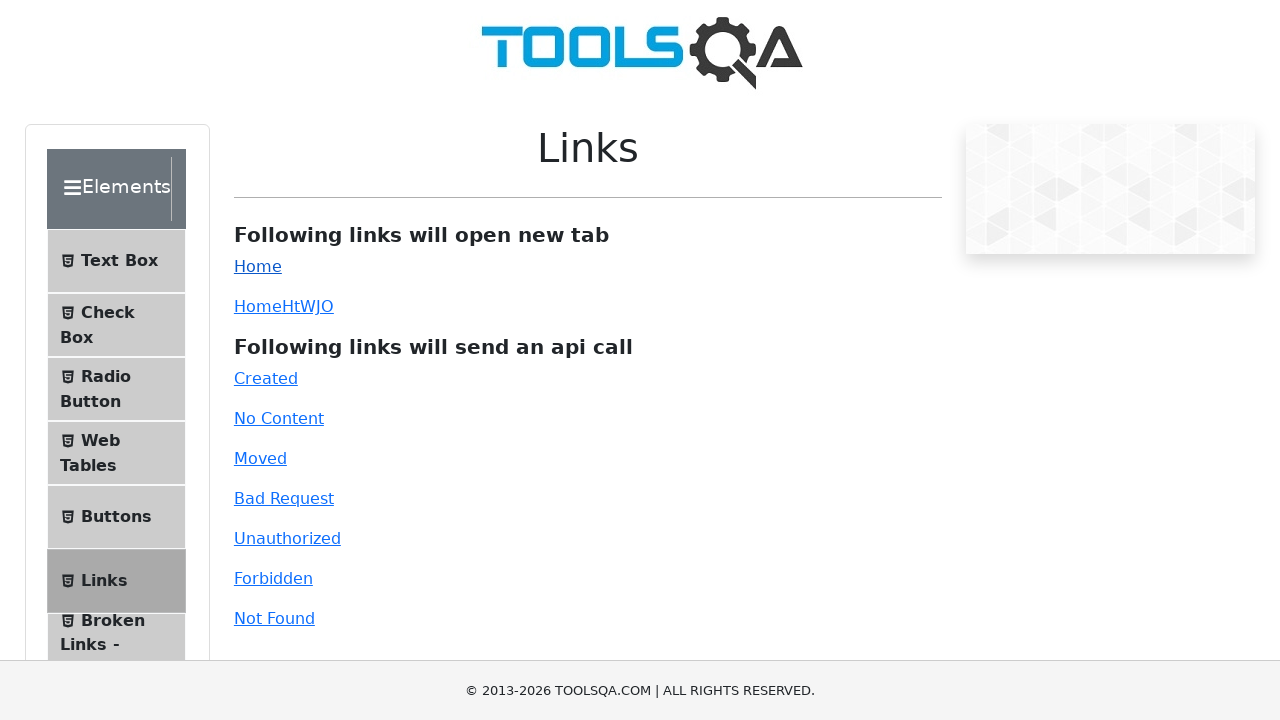

Verified new tab navigated to demoqa.com home page
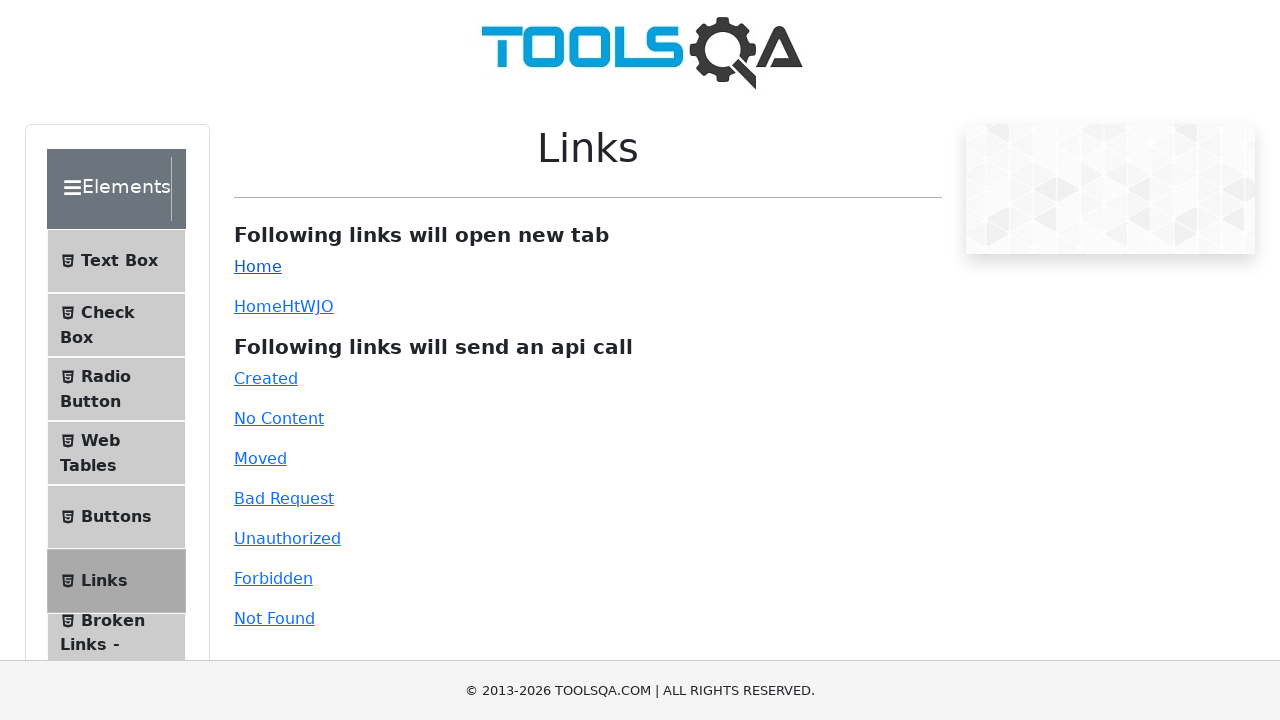

Closed new tab and returned to main page
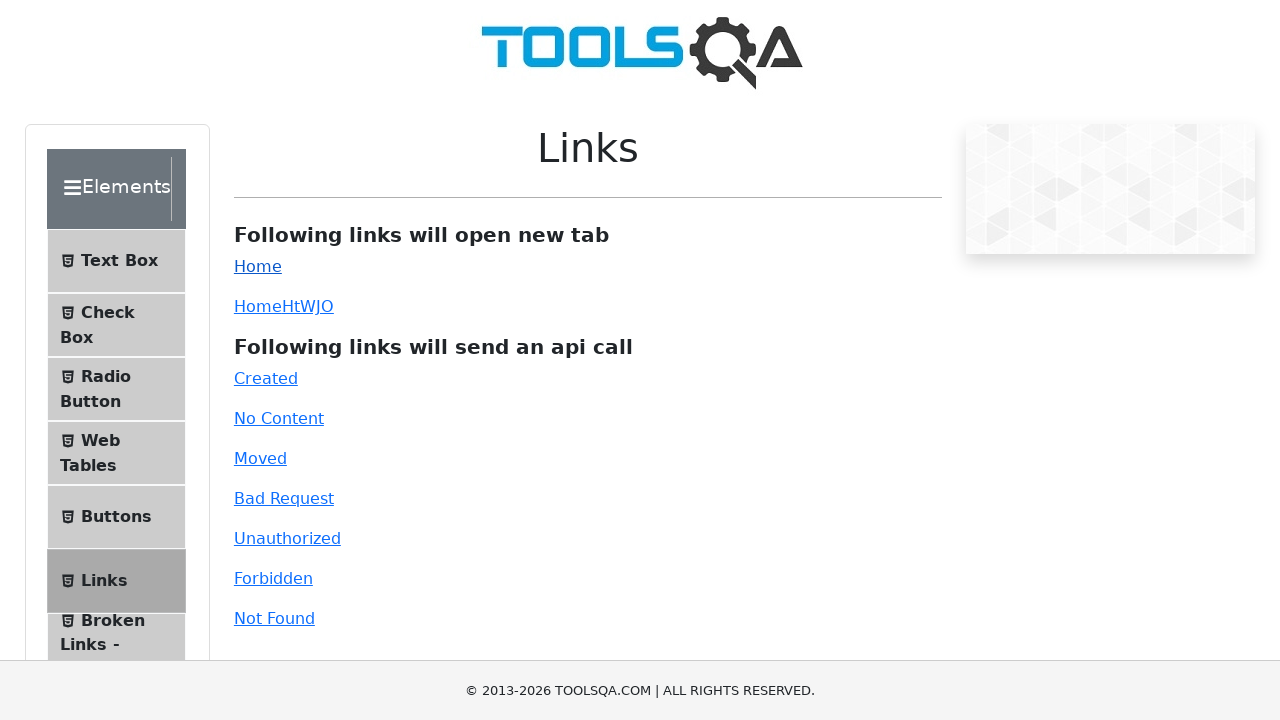

Clicked created link to test 201 HTTP status at (266, 378) on #created
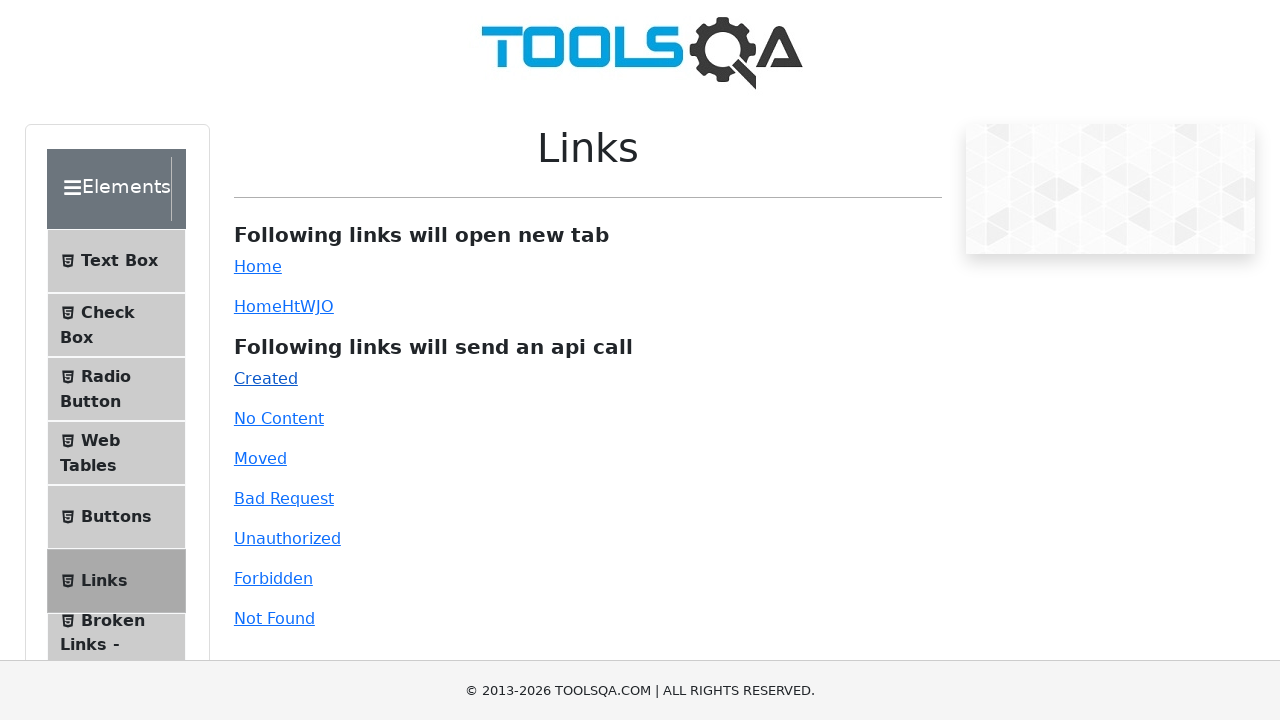

Link response with 201 status code appeared
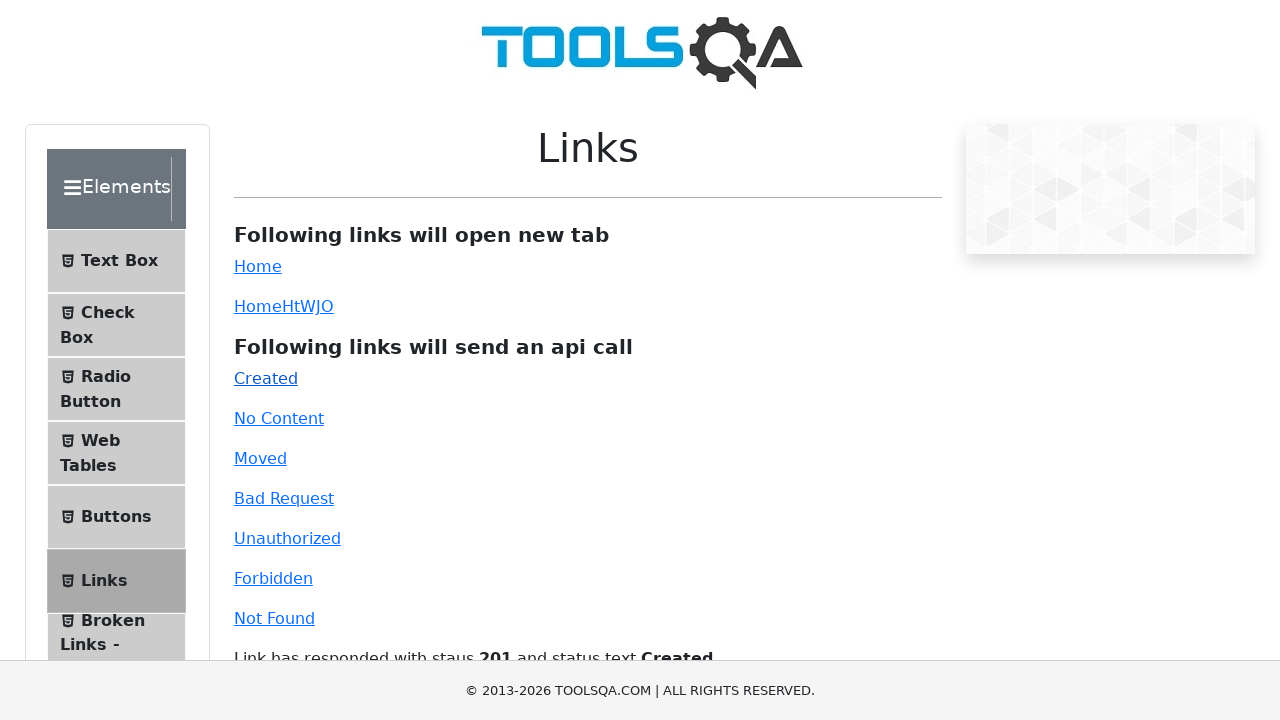

Verified HTTP status code is 201
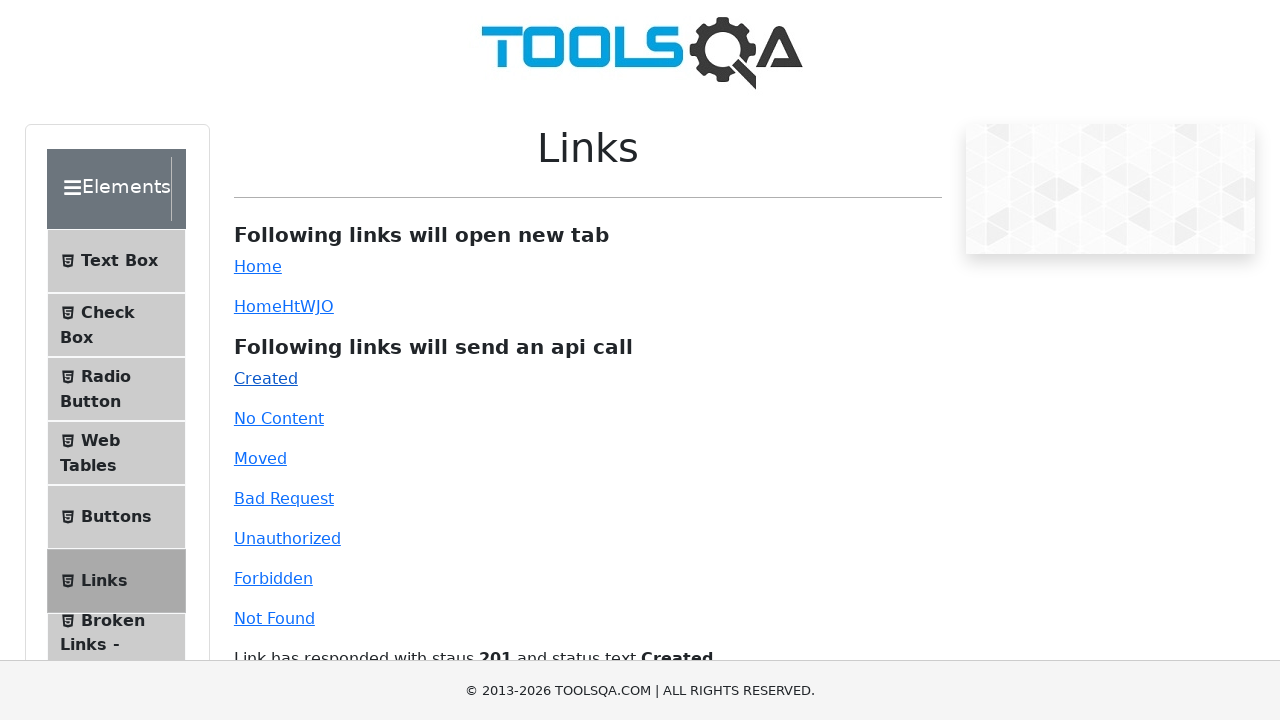

Verified response message is 'Created'
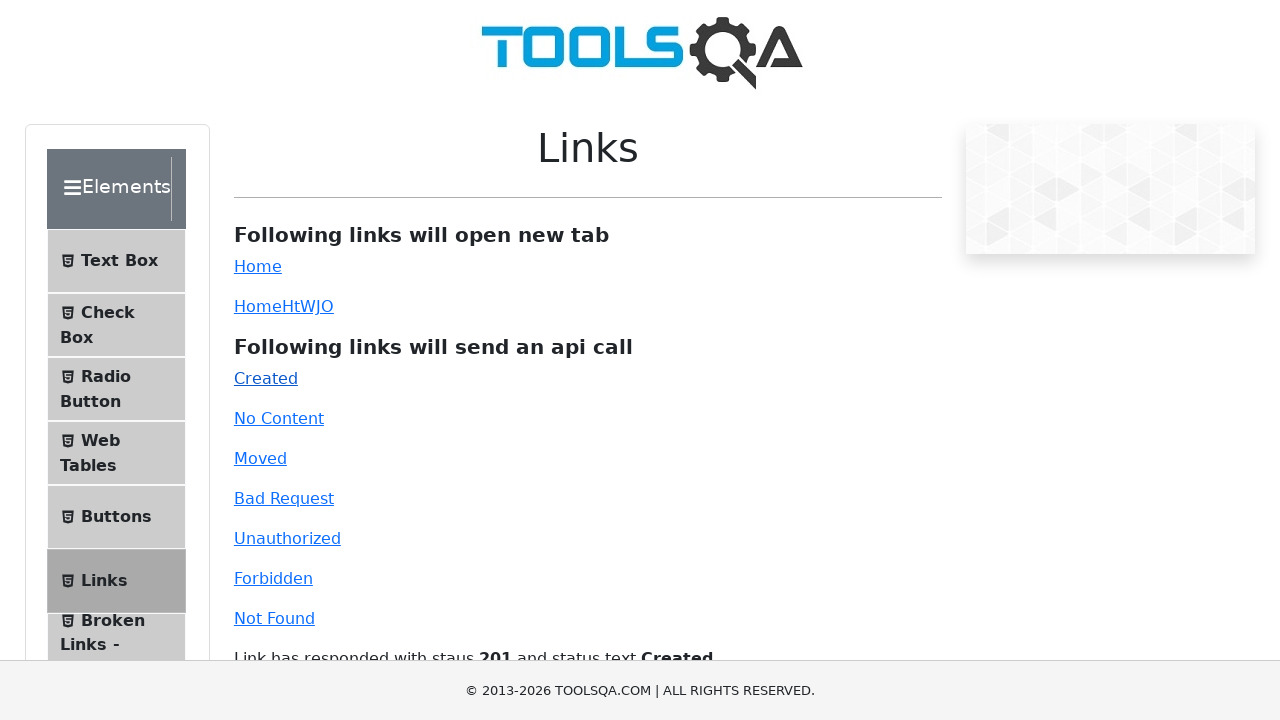

Clicked no-content link to test 204 HTTP status at (279, 418) on #no-content
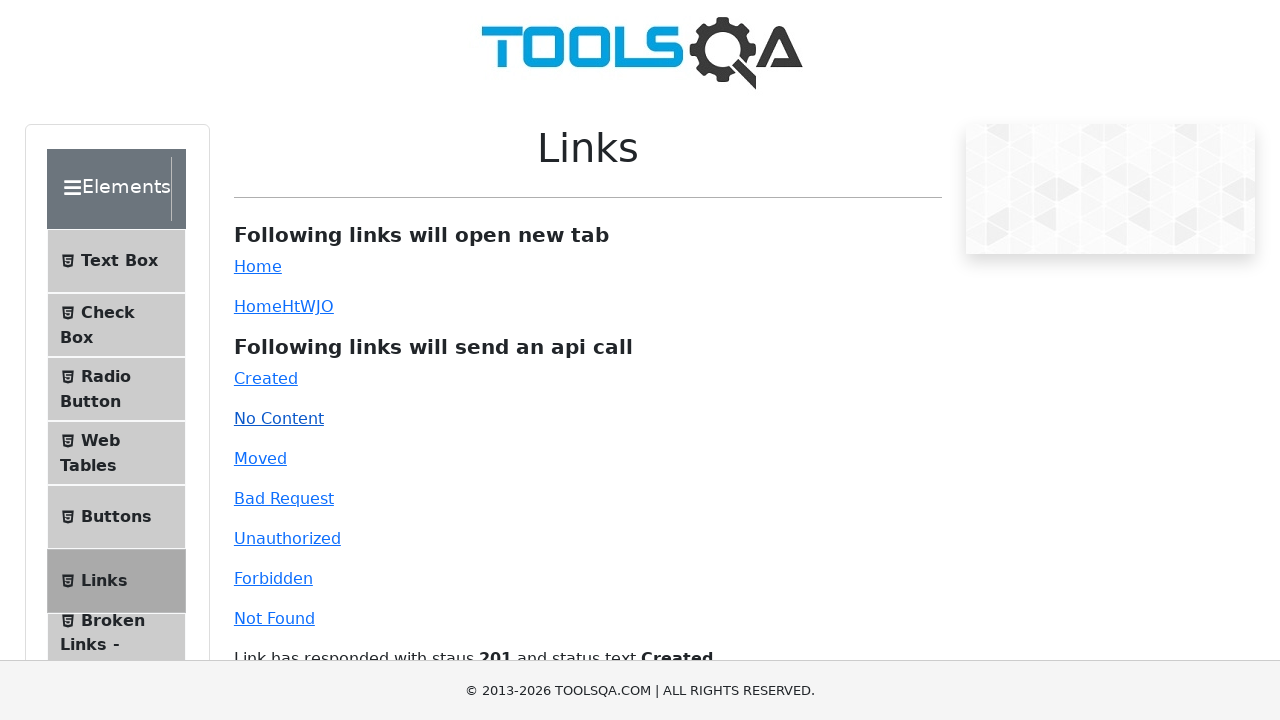

Link response with 204 status code appeared
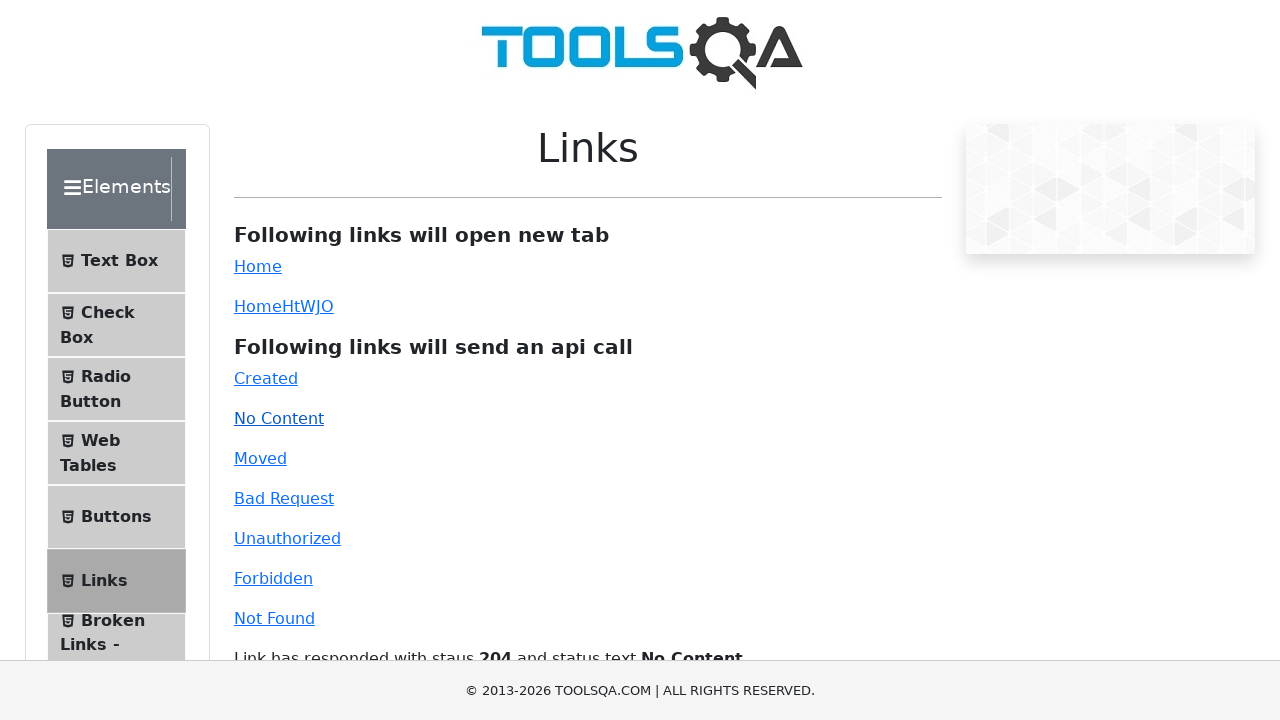

Verified HTTP status code is 204
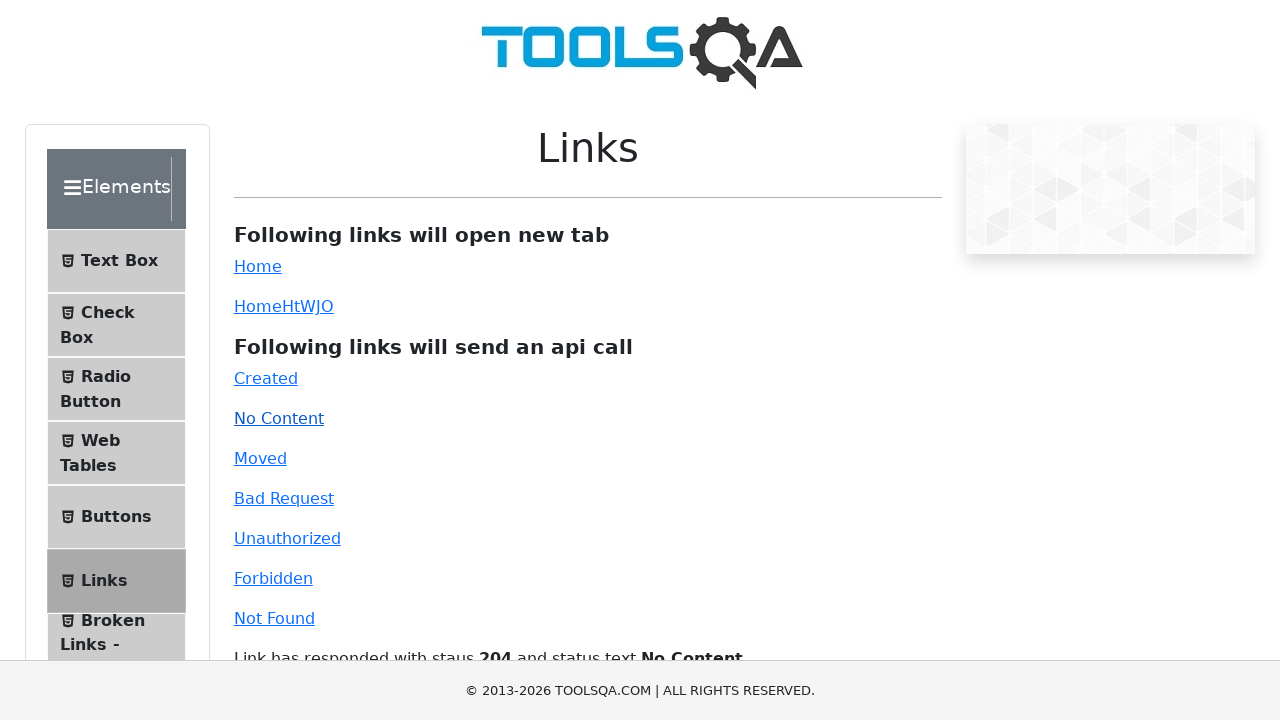

Clicked moved link to test 301 HTTP status at (260, 458) on #moved
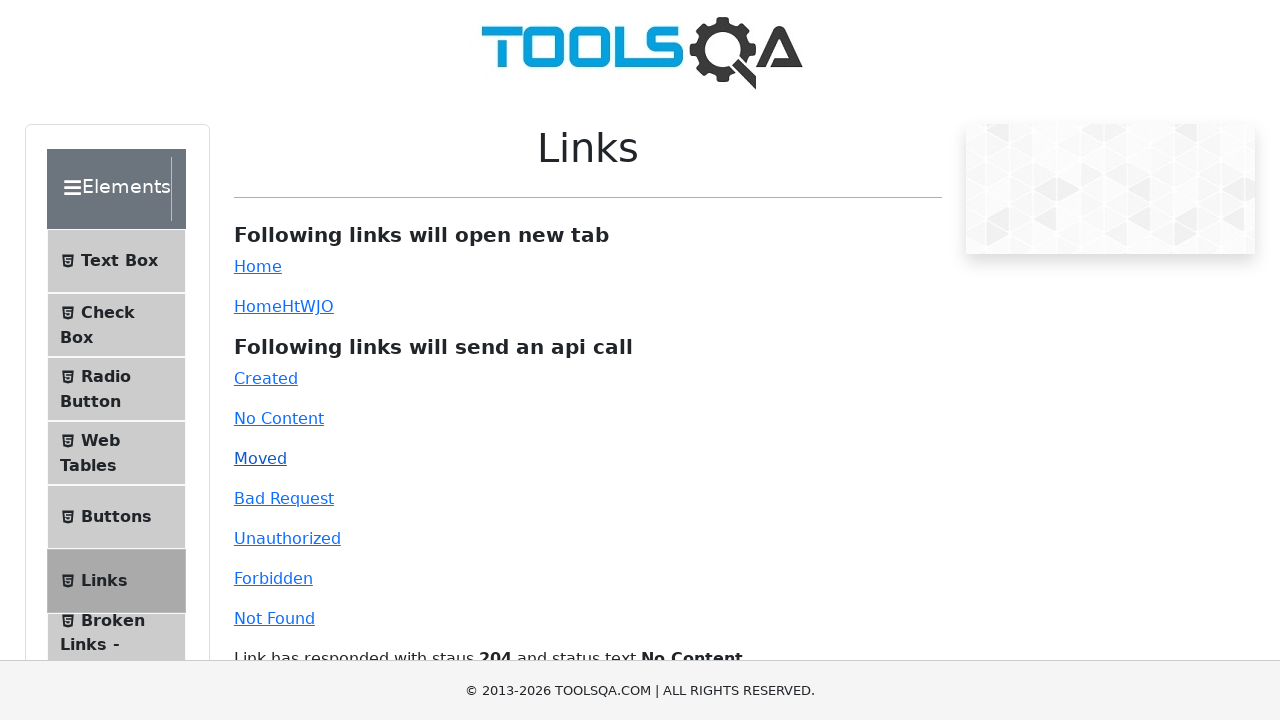

Link response with 301 status code appeared
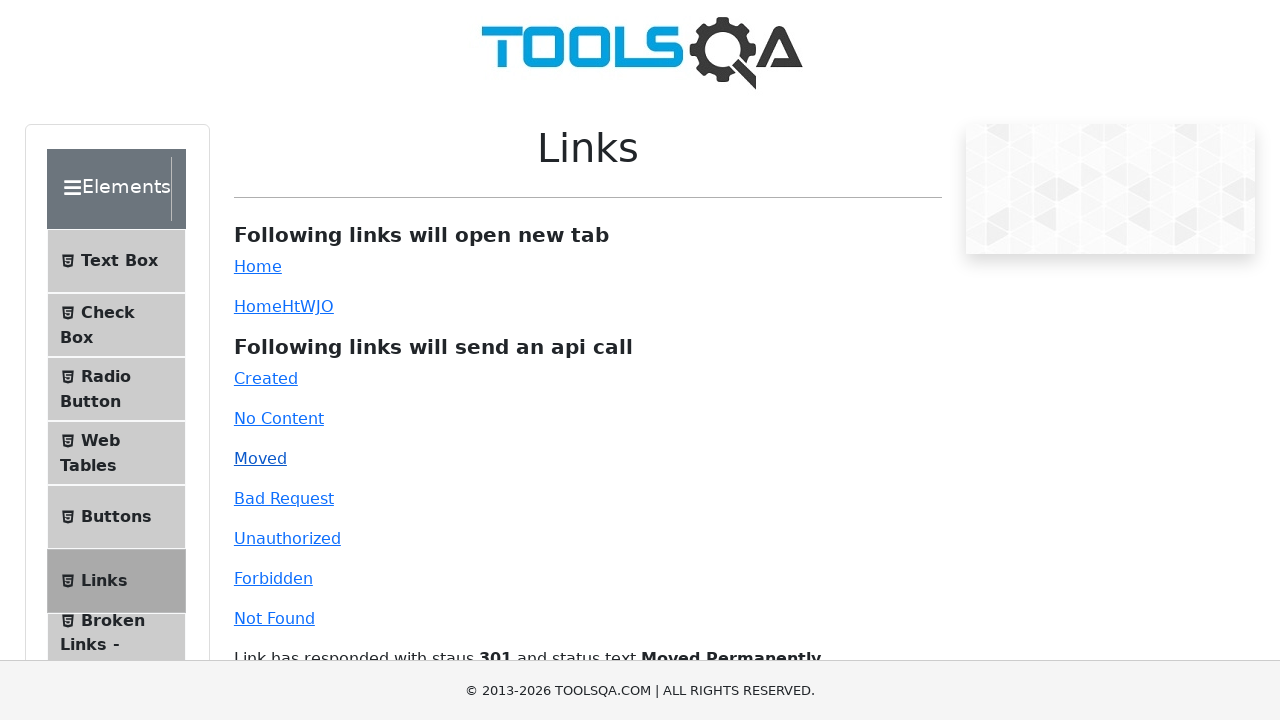

Verified HTTP status code is 301
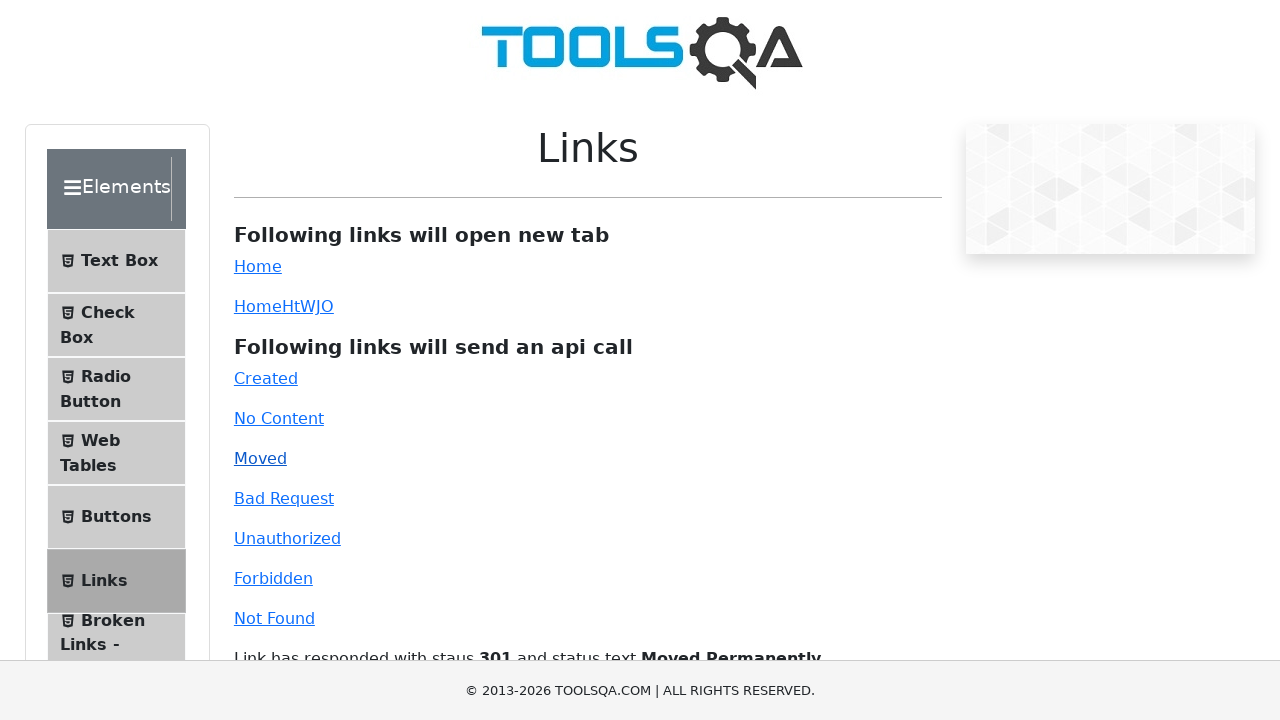

Clicked bad-request link to test 400 HTTP status at (284, 498) on #bad-request
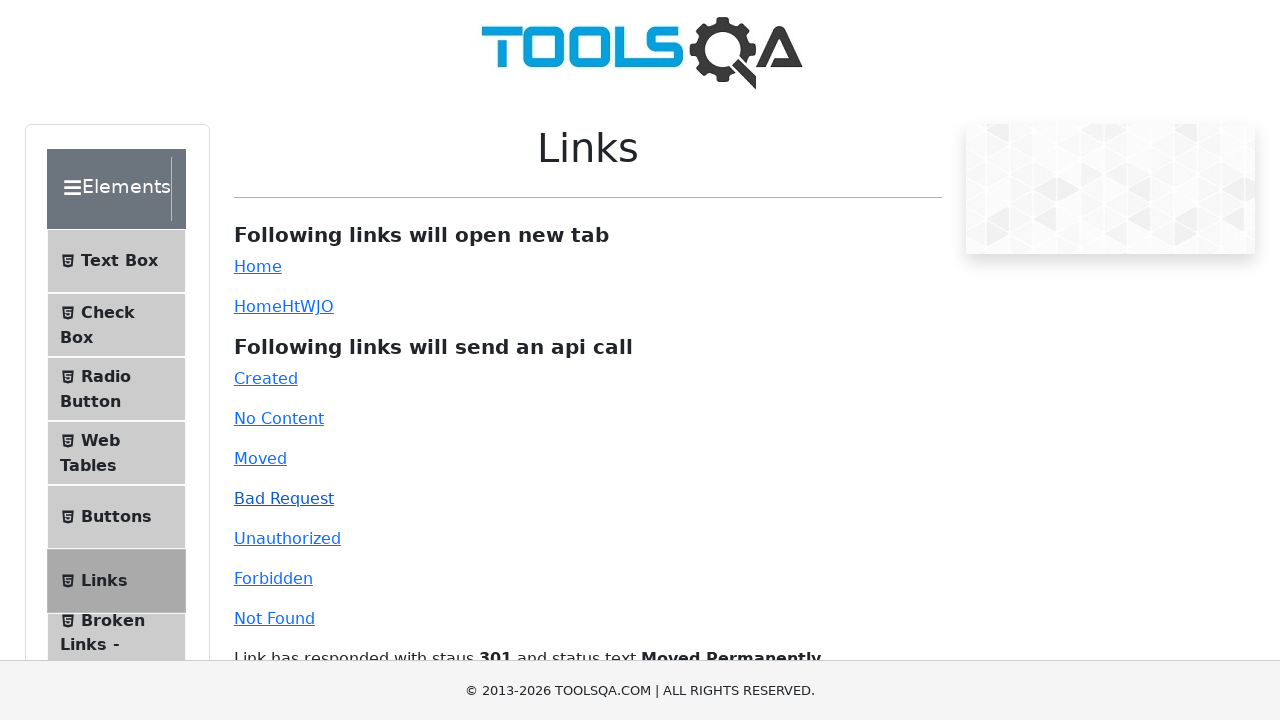

Link response with 400 status code appeared
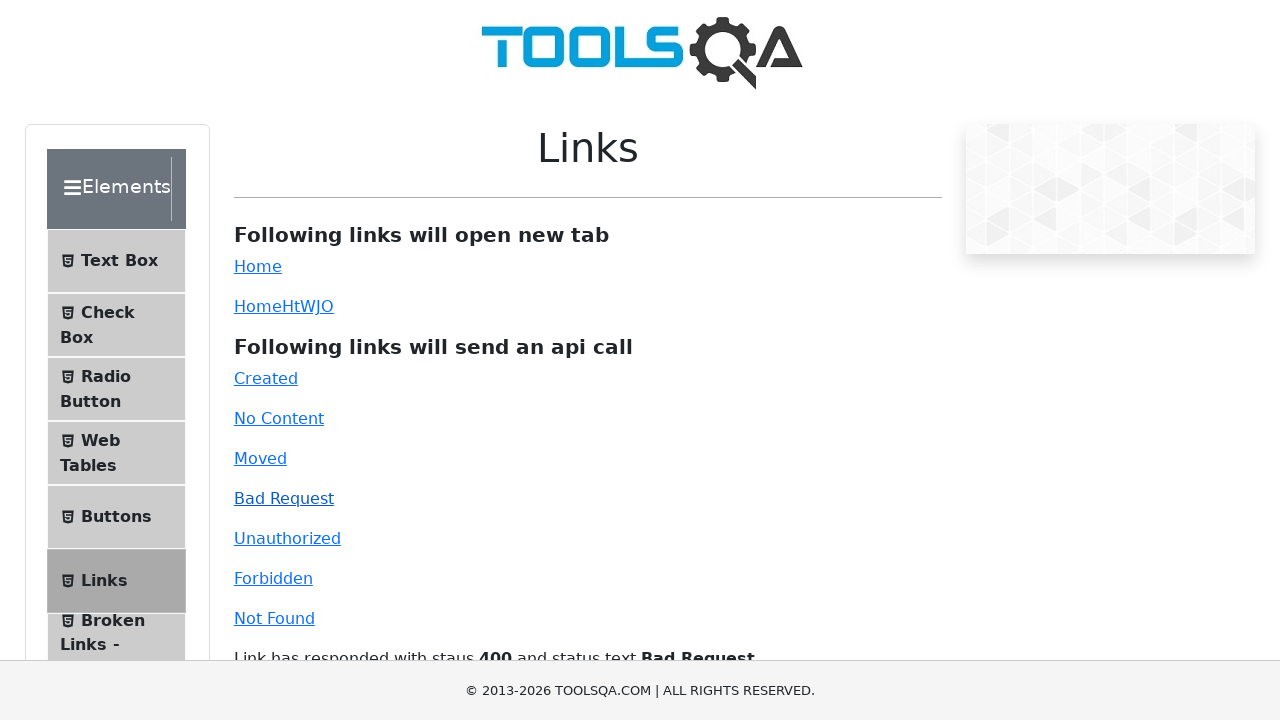

Verified HTTP status code is 400
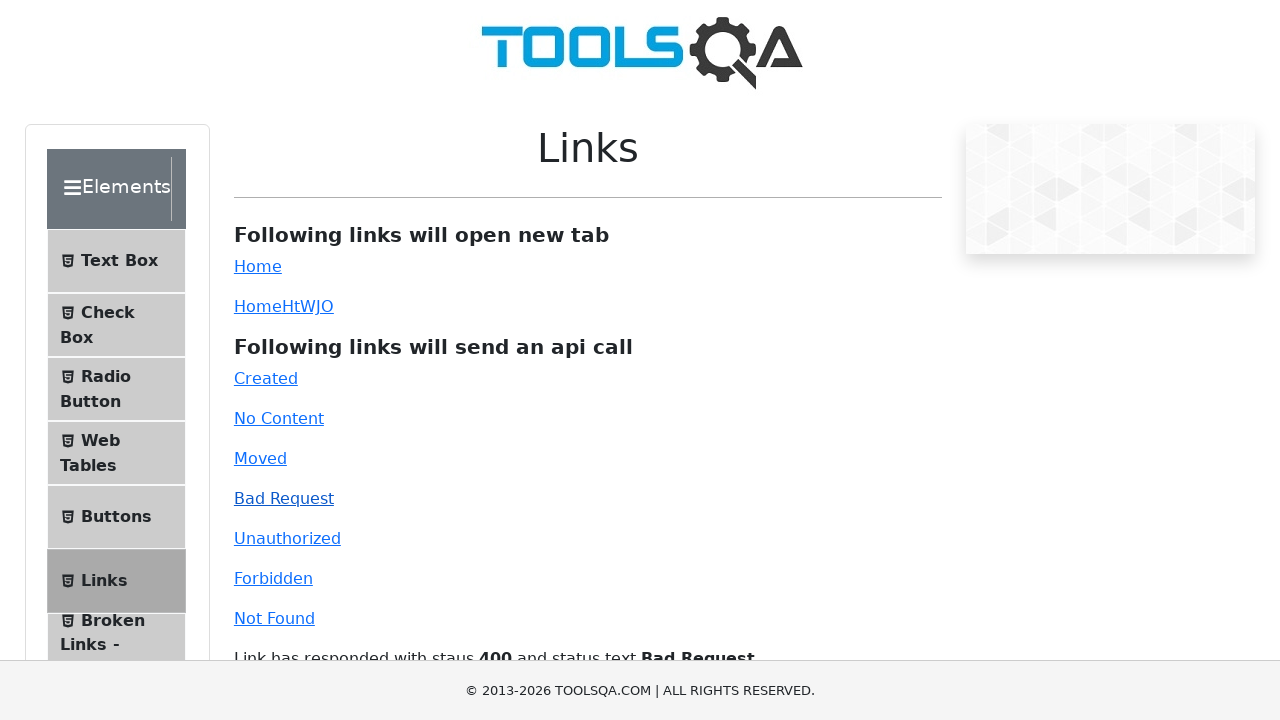

Clicked unauthorized link to test 401 HTTP status at (287, 538) on #unauthorized
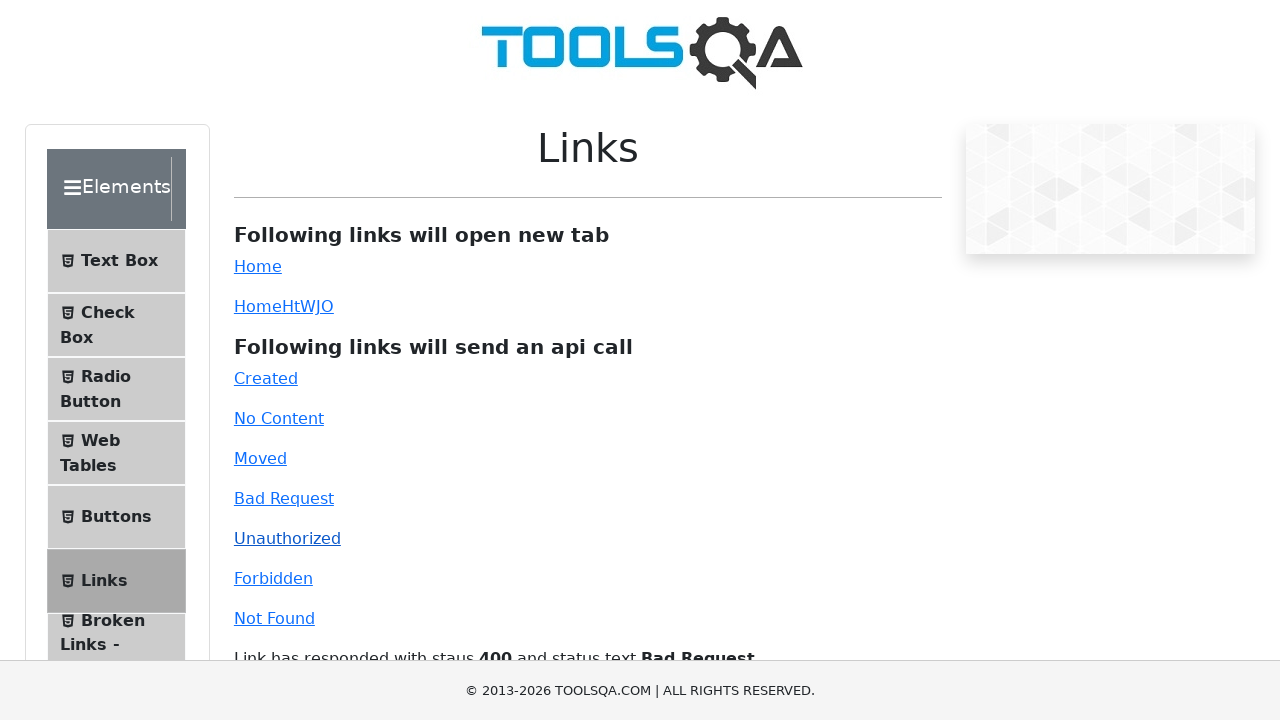

Link response with 401 status code appeared
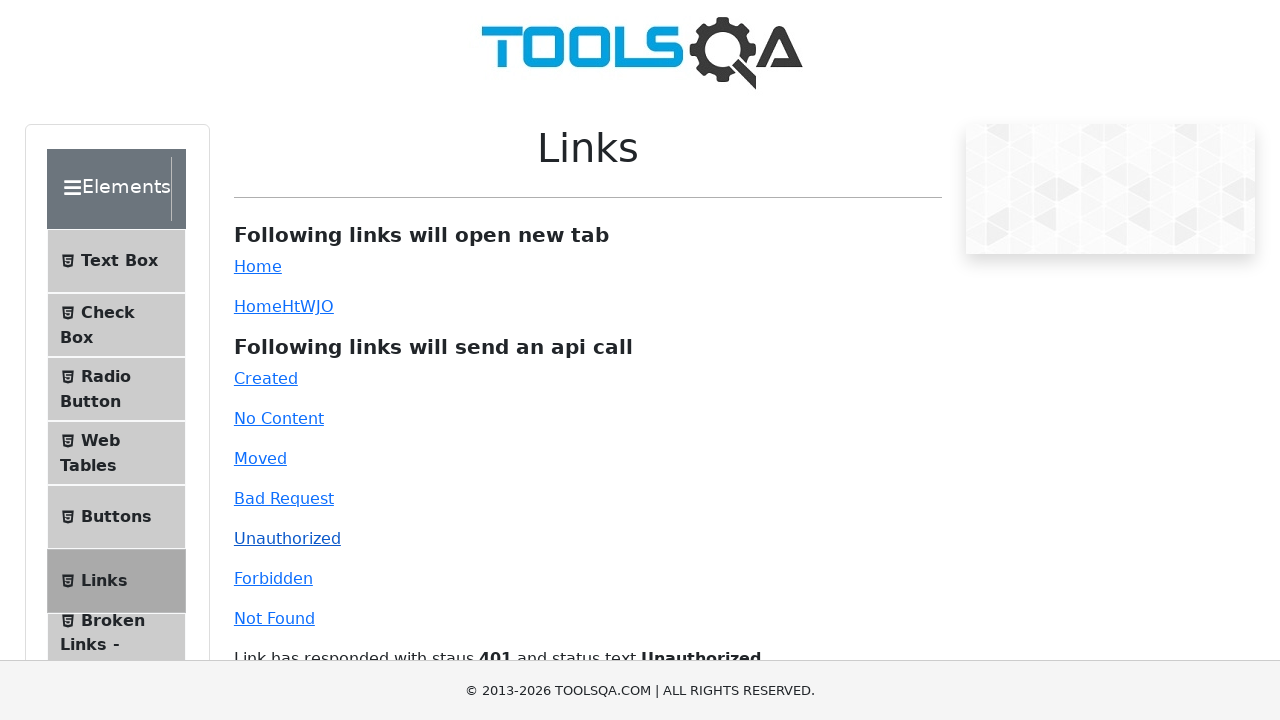

Verified HTTP status code is 401
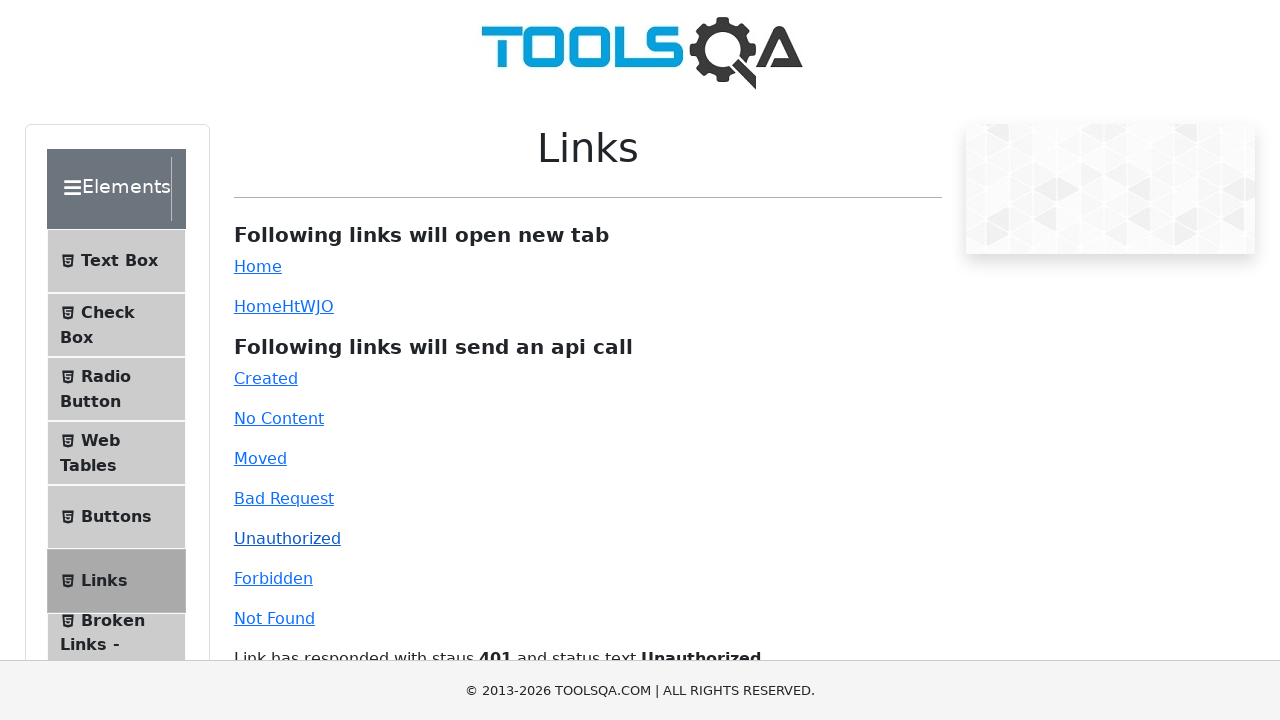

Clicked forbidden link to test 403 HTTP status at (273, 578) on #forbidden
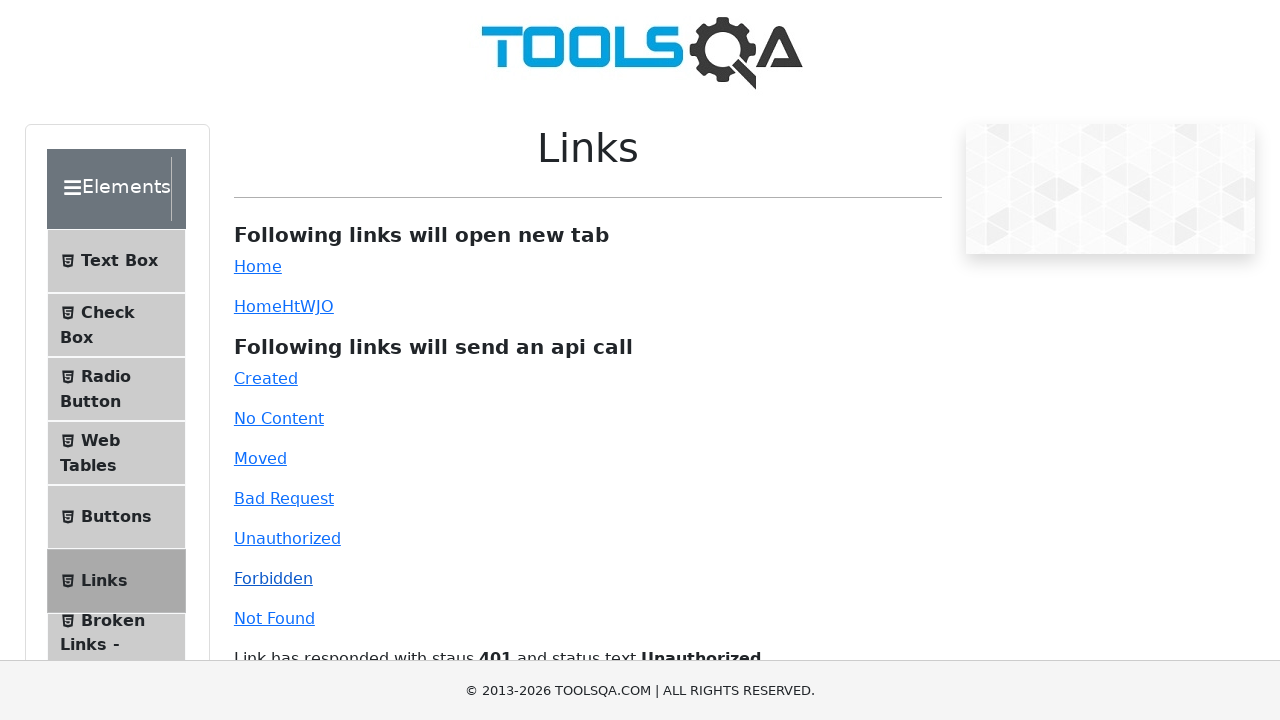

Link response with 403 status code appeared
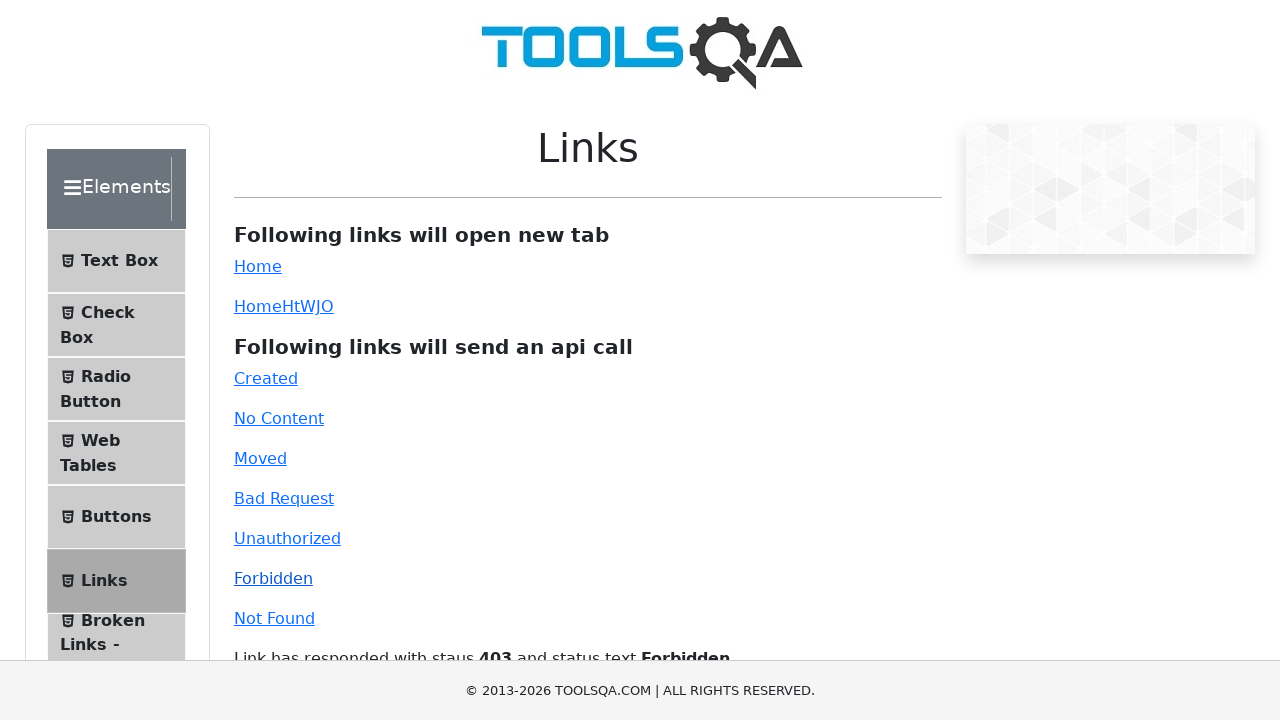

Verified HTTP status code is 403
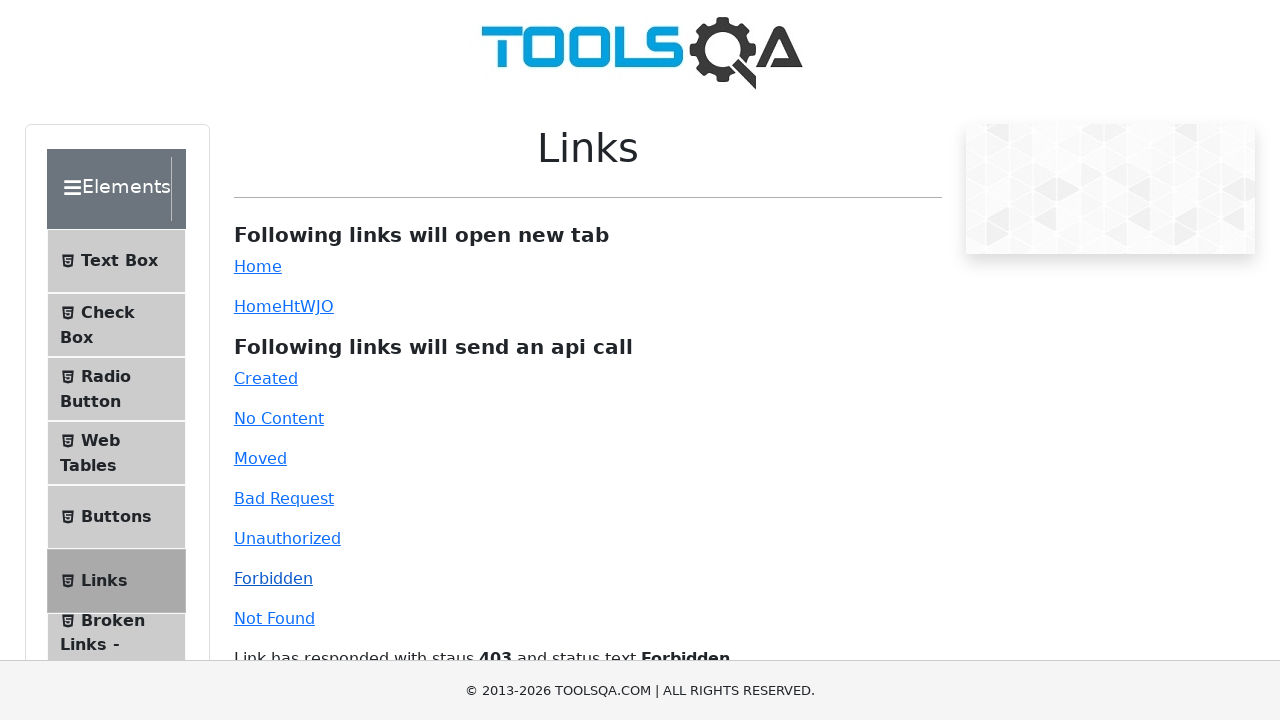

Clicked invalid-url link to test 404 HTTP status at (274, 618) on #invalid-url
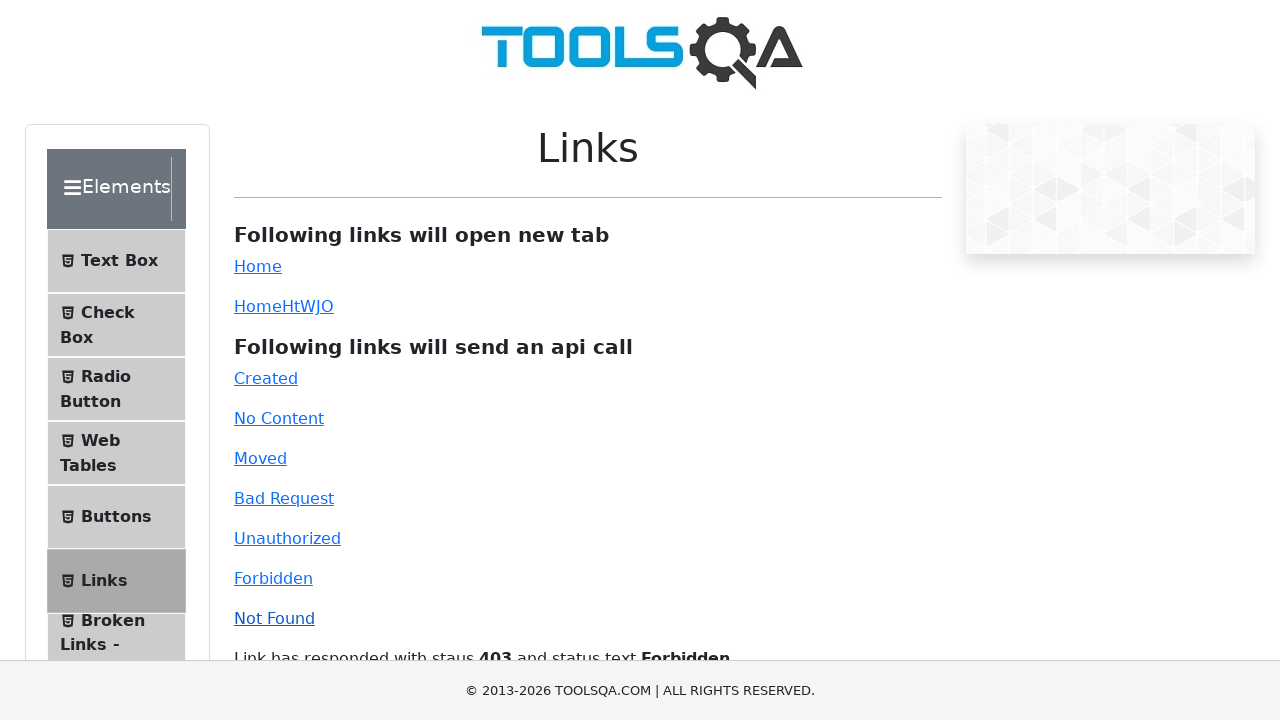

Link response with 404 status code appeared
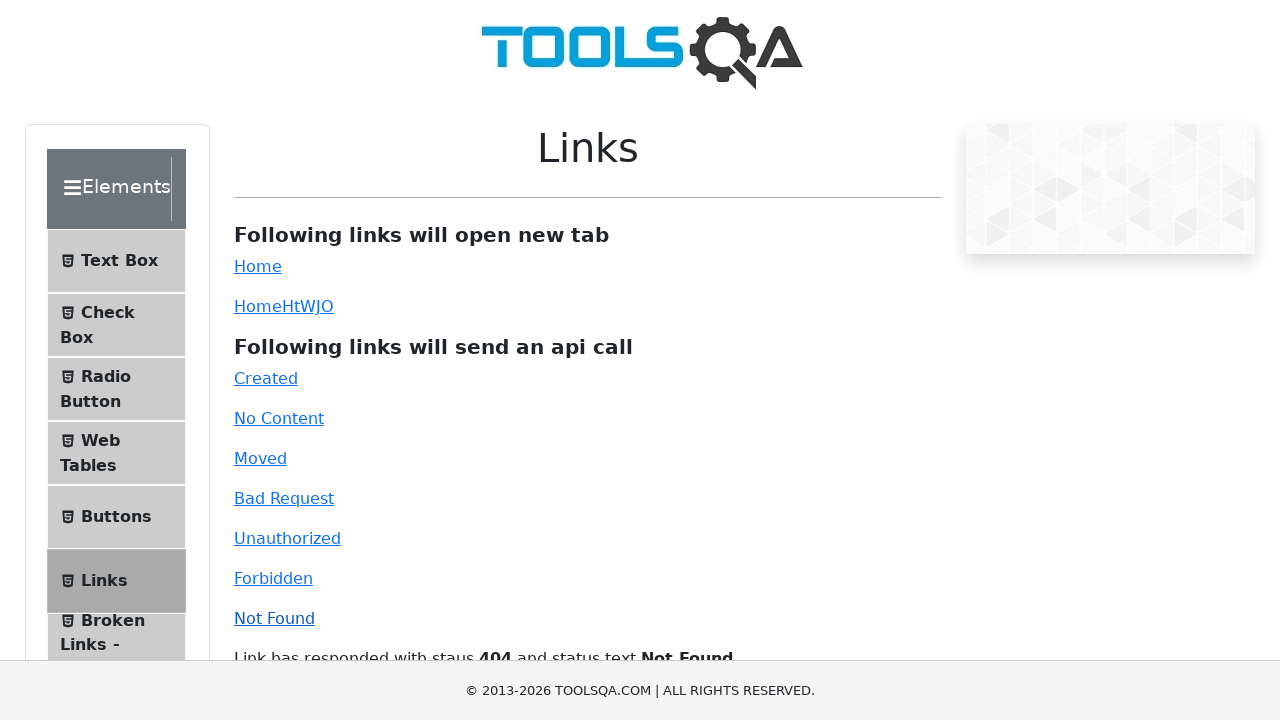

Verified HTTP status code is 404
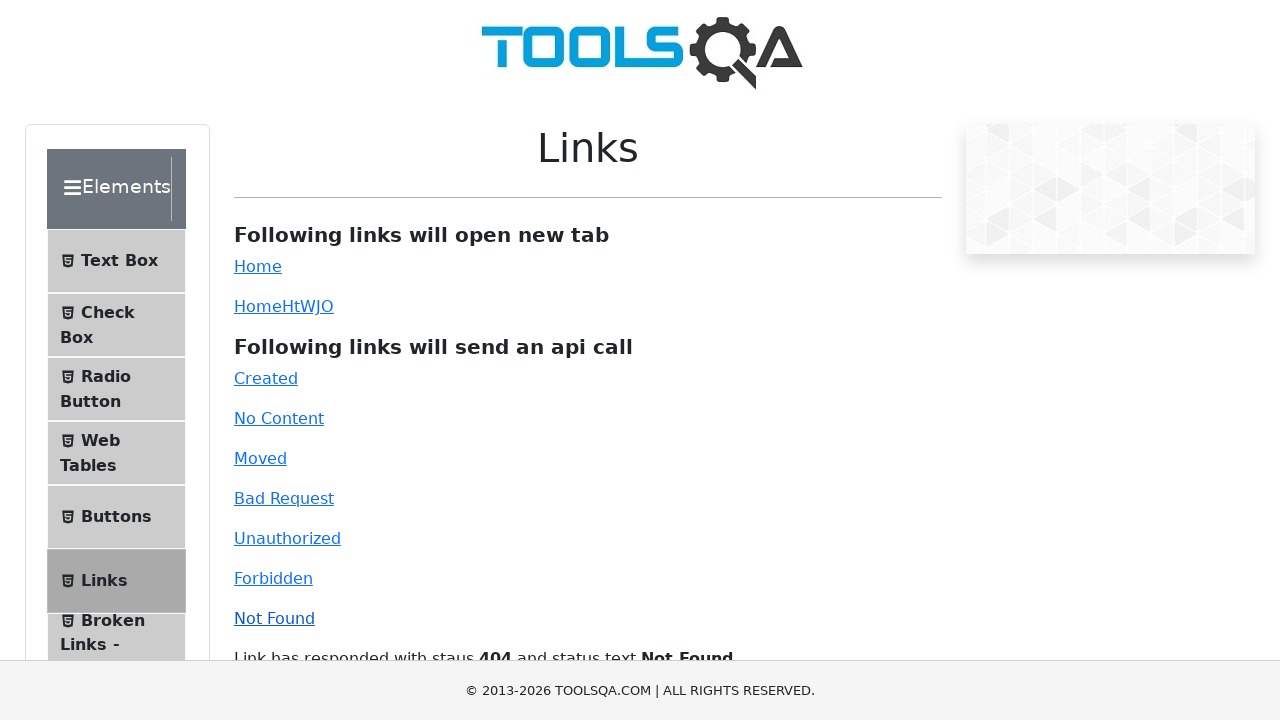

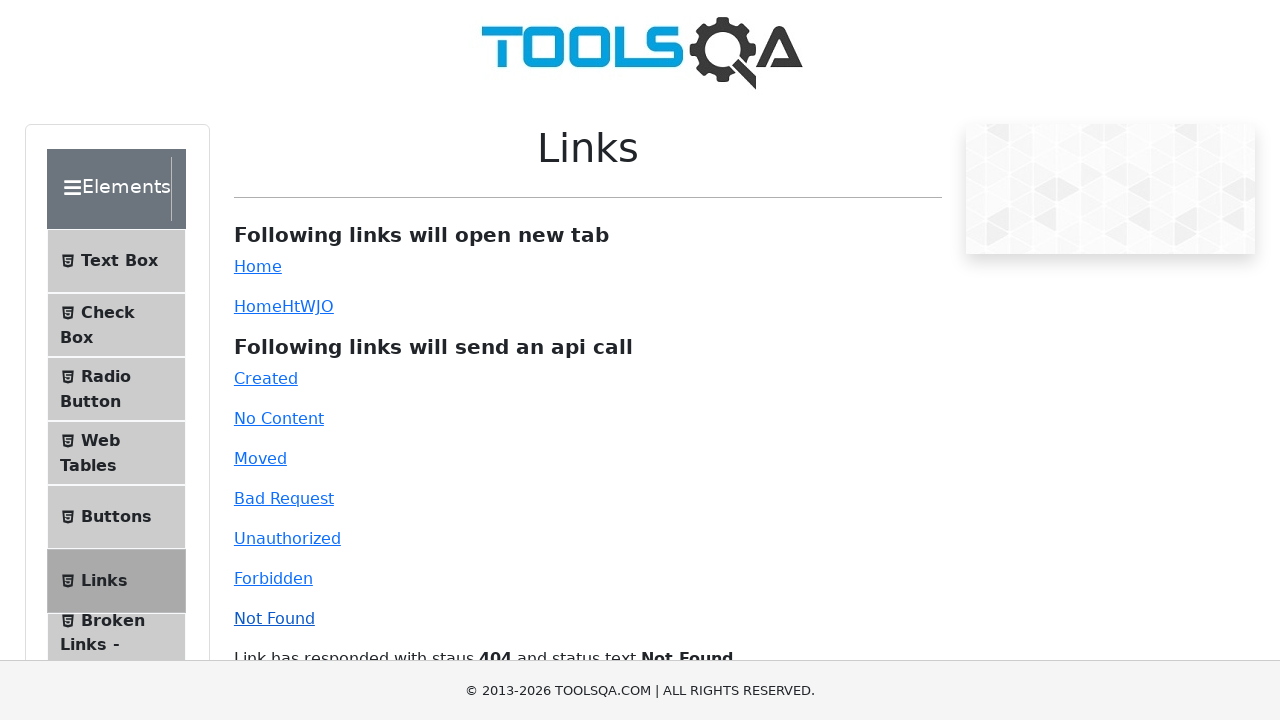